Tests waiting for an alert to appear before handling it, demonstrating explicit wait functionality with alerts.

Starting URL: https://testpages.herokuapp.com/styled/alerts/alert-test.html

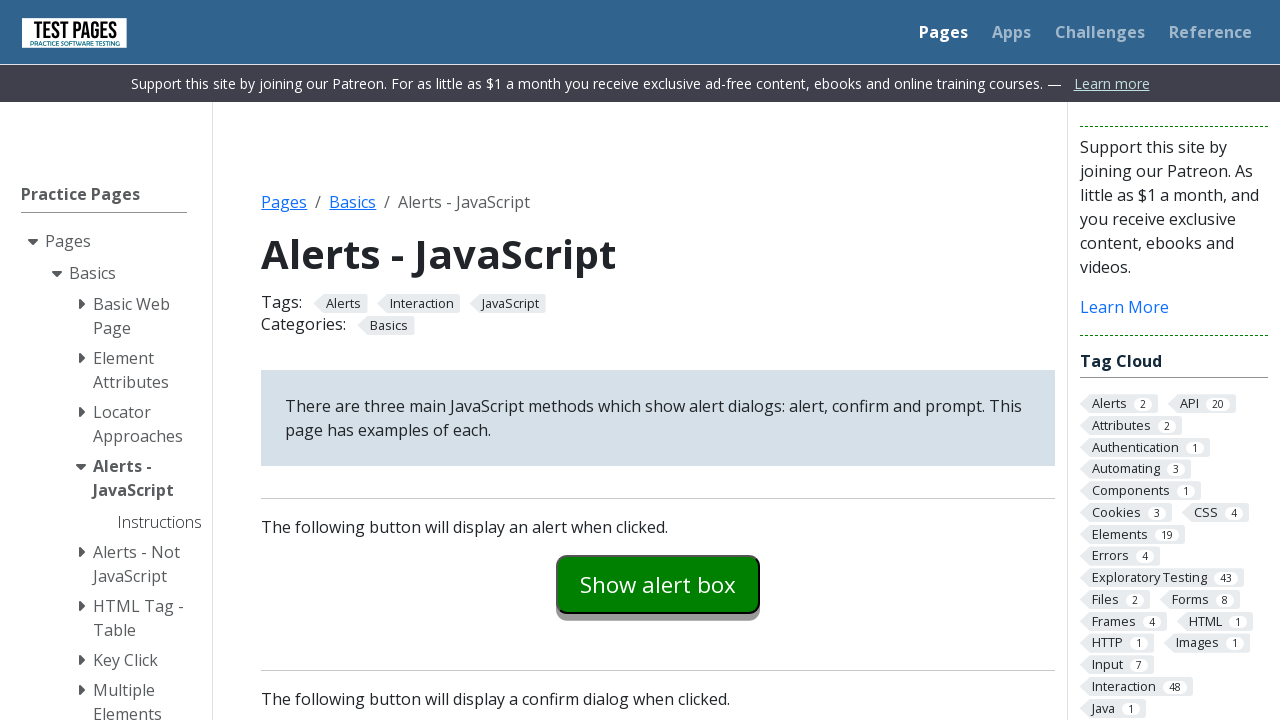

Set up dialog handler to automatically accept alerts
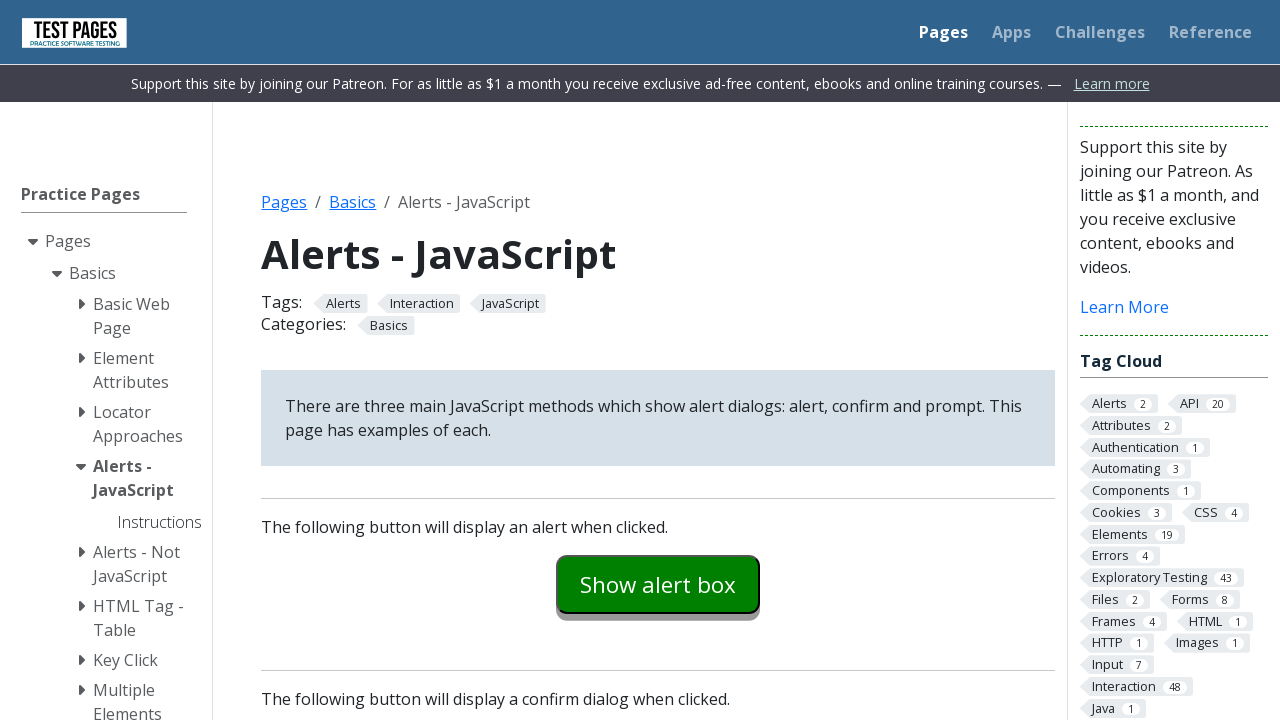

Clicked alert trigger button at (658, 584) on #alertexamples
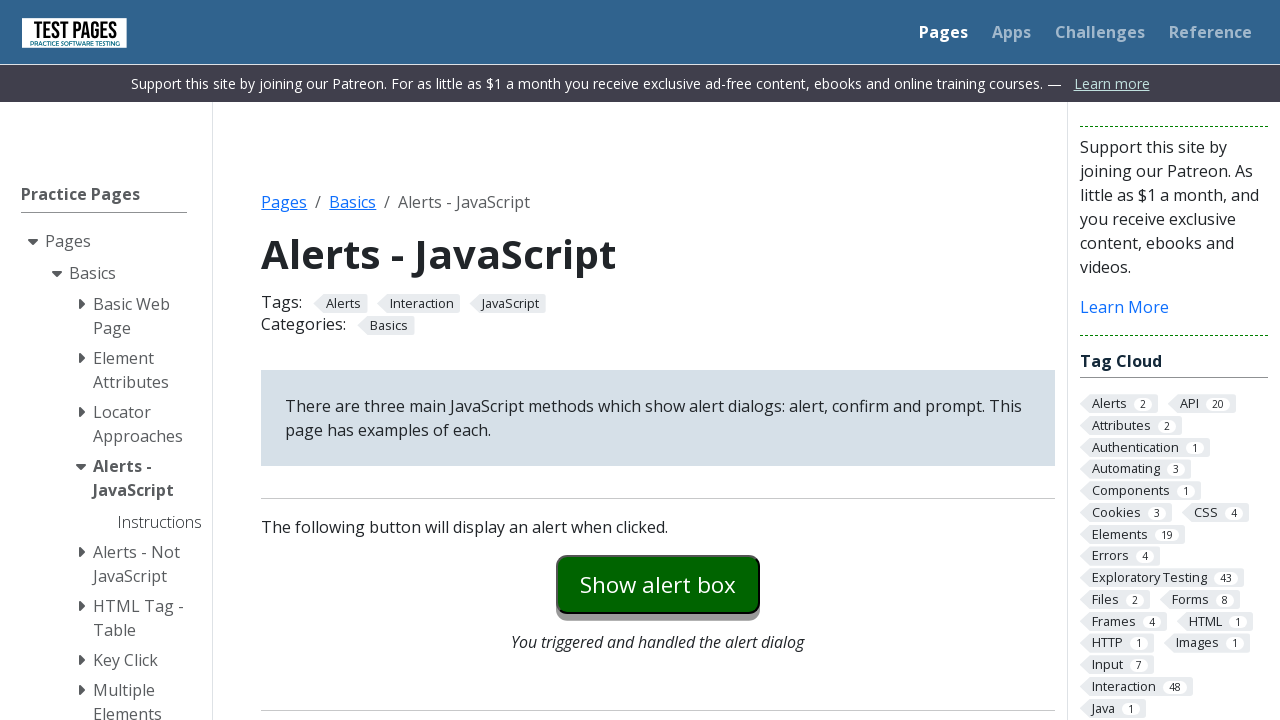

Waited for alert handling to complete
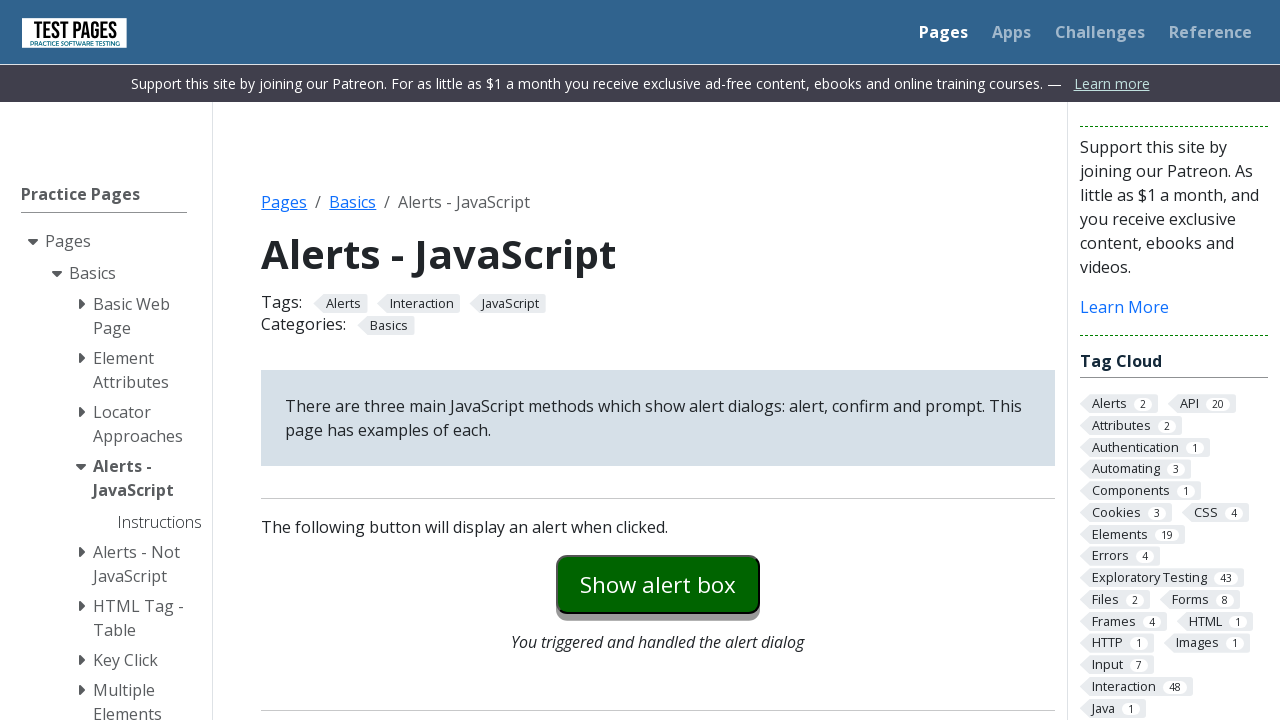

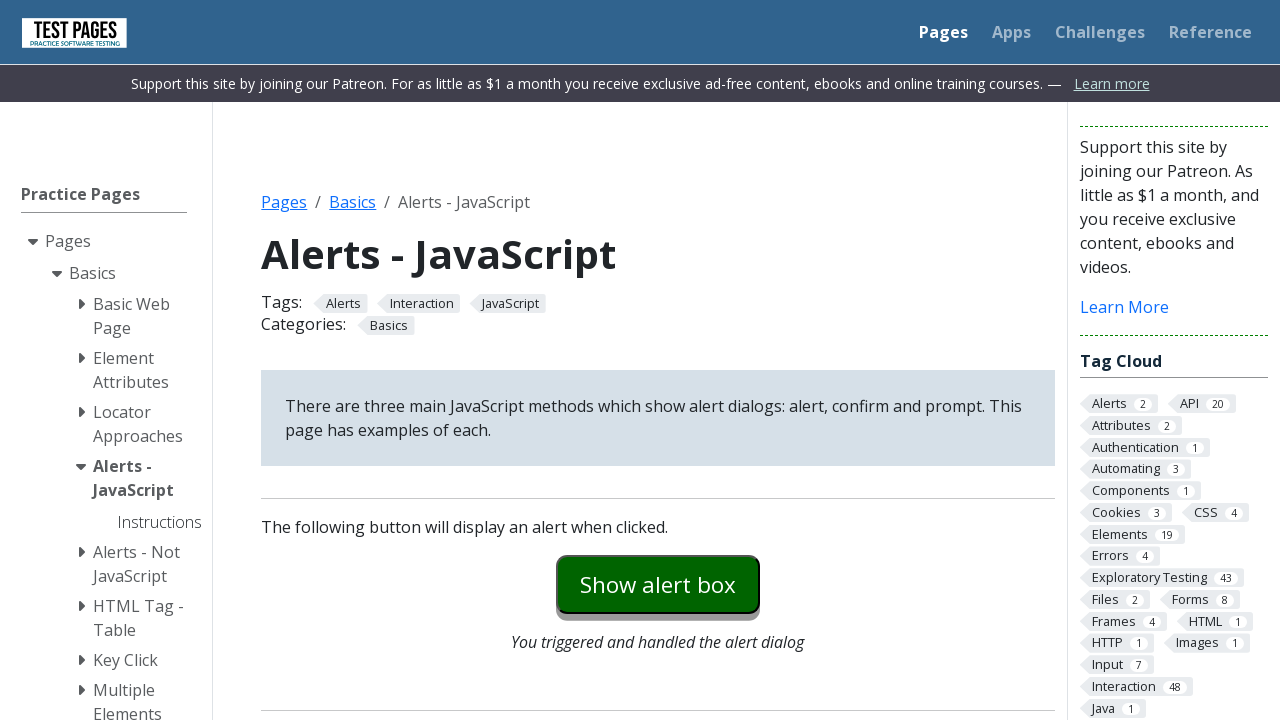